Tests clicking on Button 1 and verifies that the correct message is displayed

Starting URL: http://practice.cydeo.com/multiple_buttons

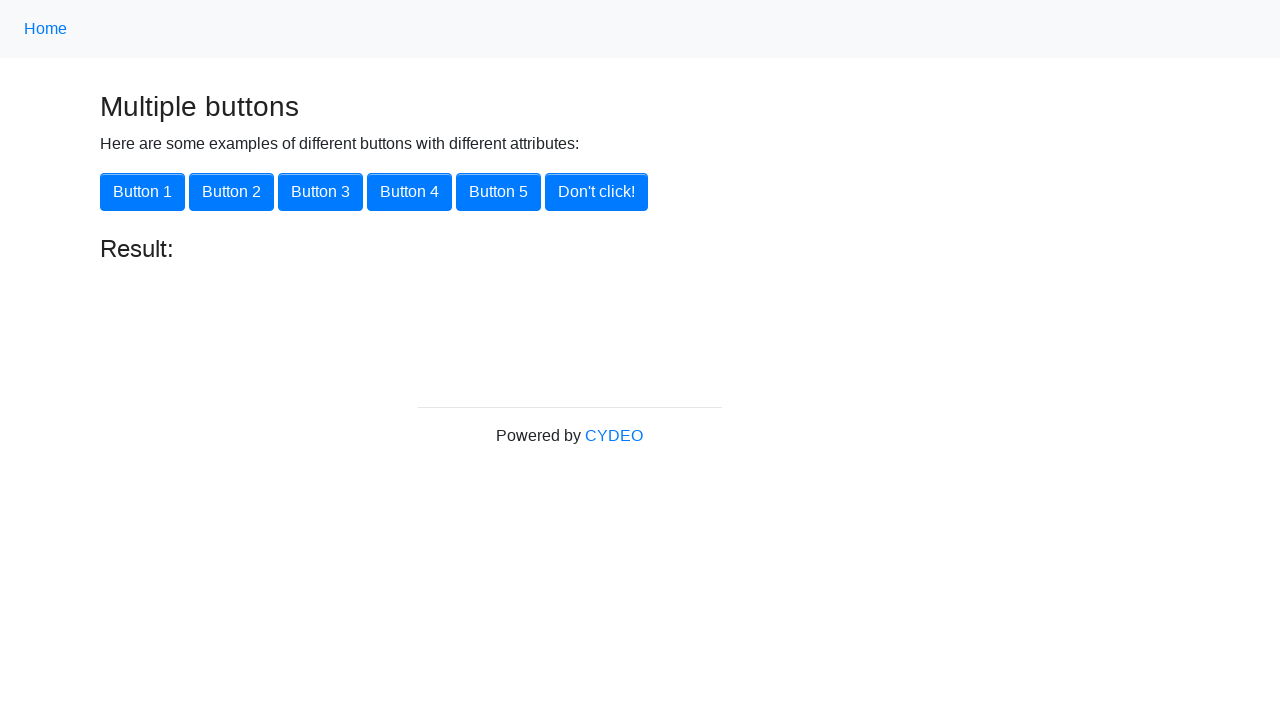

Navigated to multiple buttons practice page
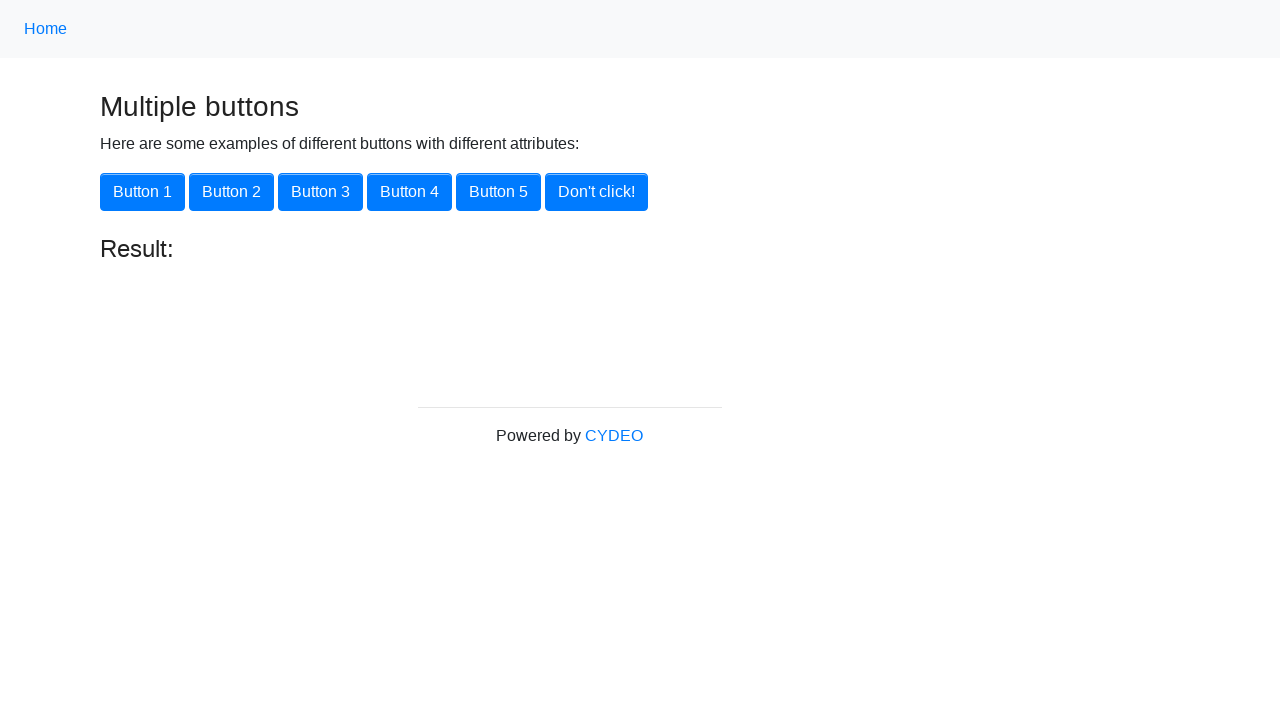

Clicked on Button 1 at (142, 192) on xpath=//button[.='Button 1']
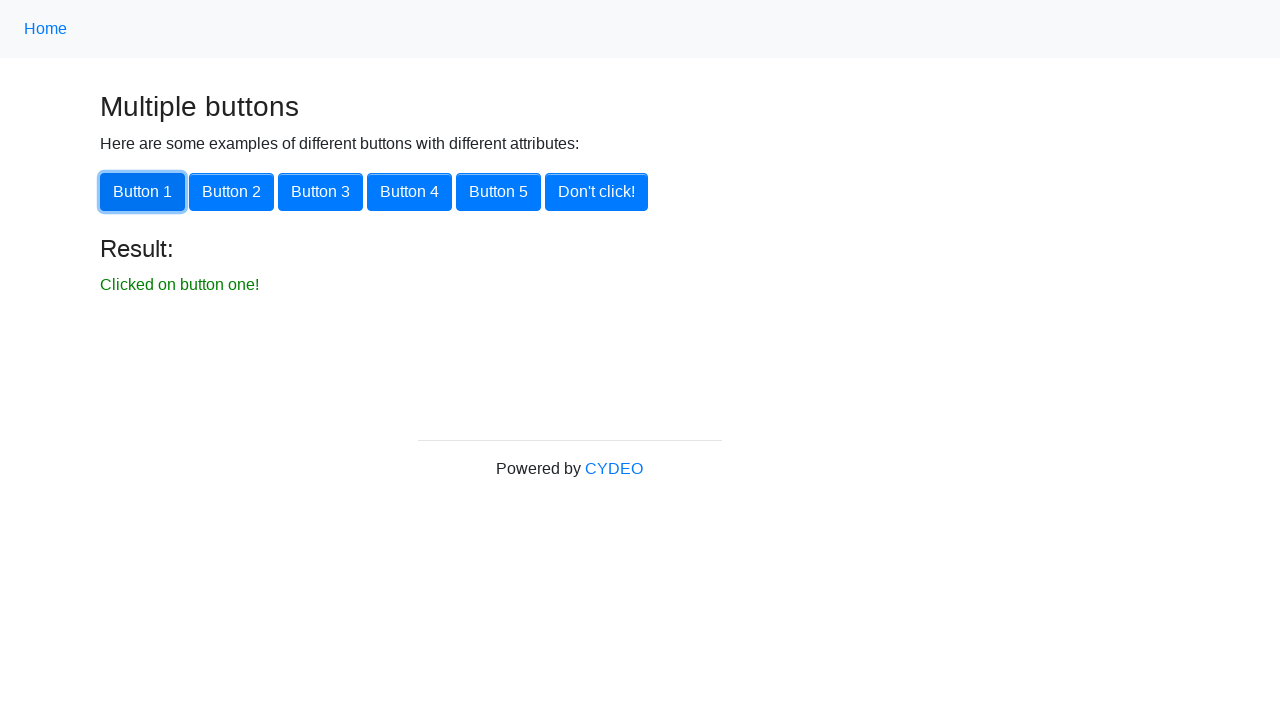

Result message element appeared
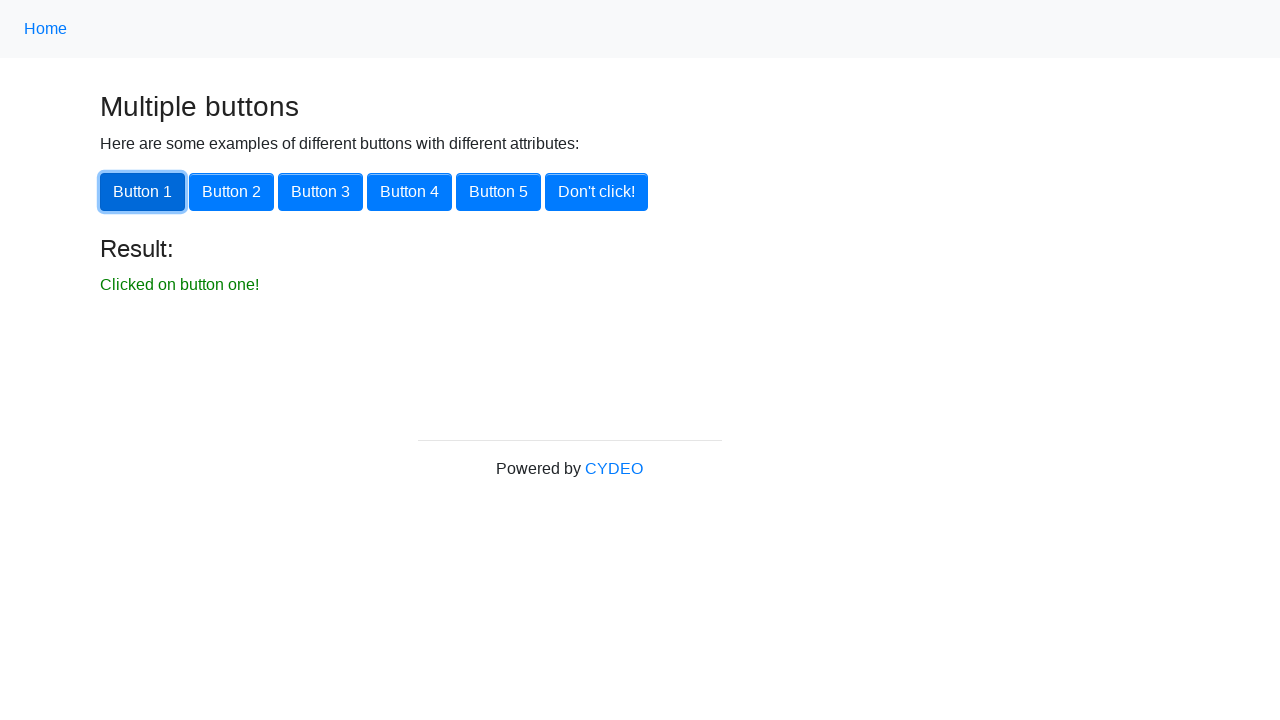

Verified that result message displays 'Clicked on button one!'
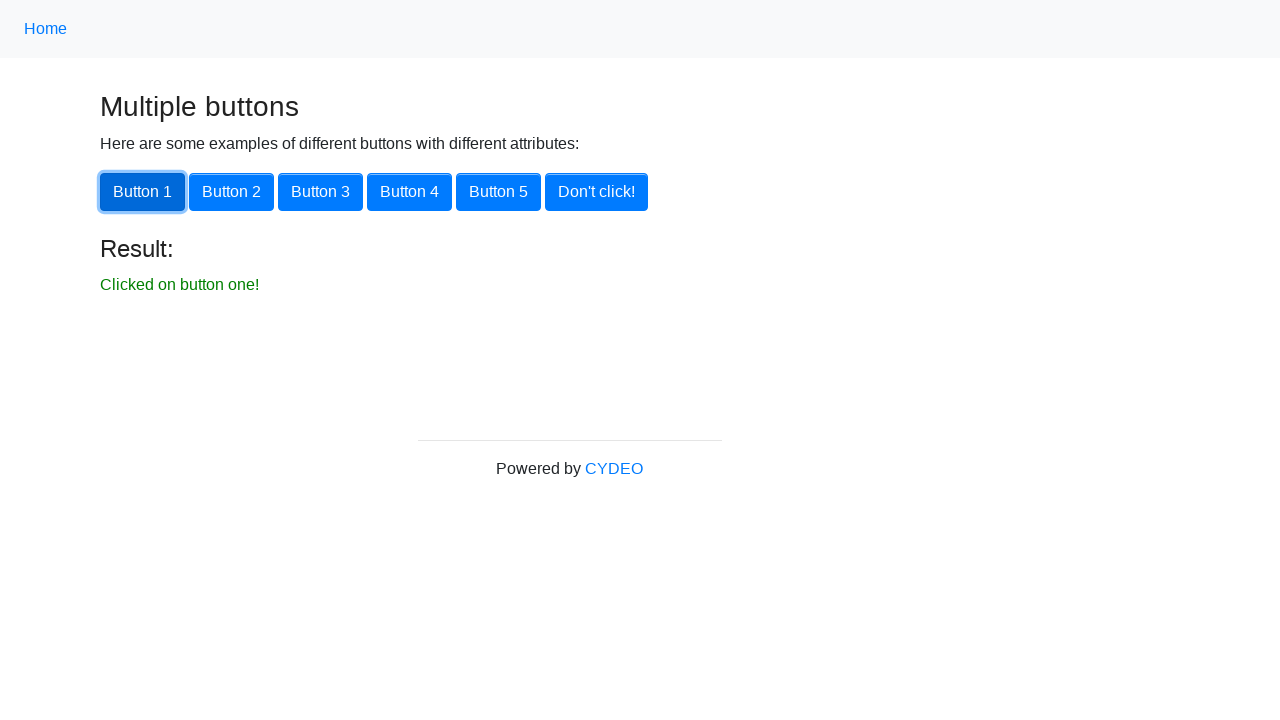

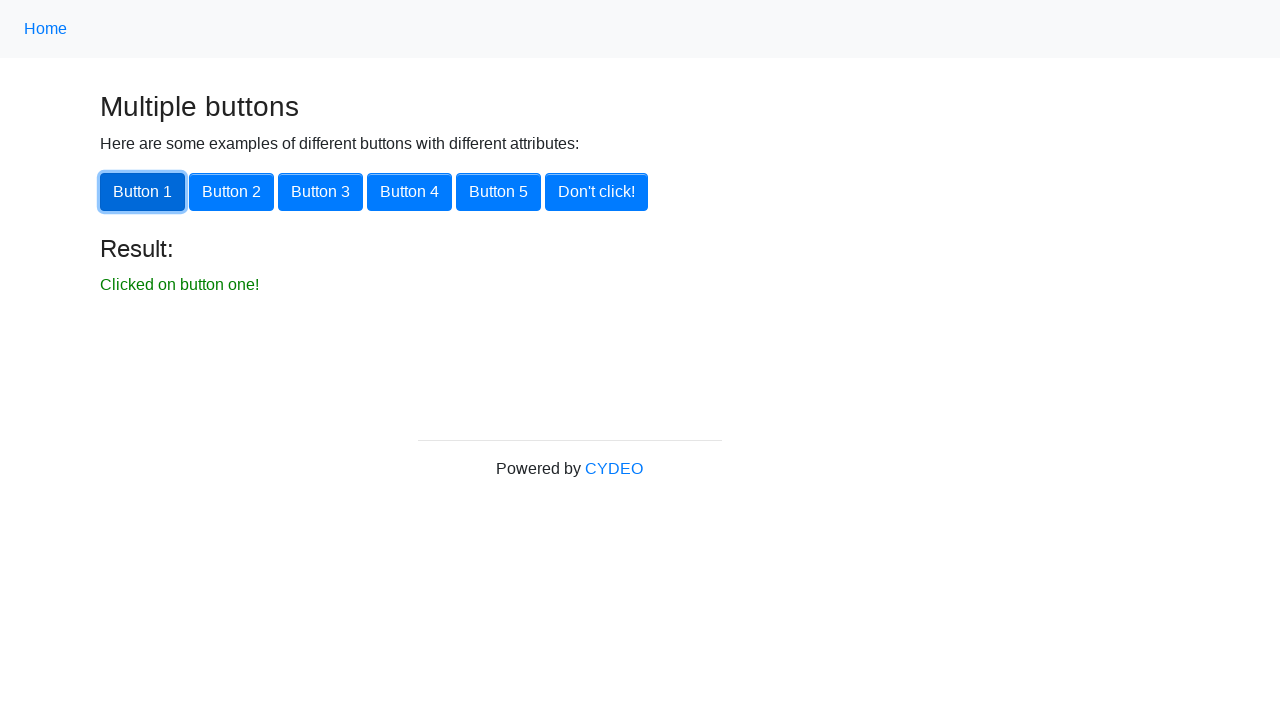